Tests checkbox functionality by clicking checkboxes to select and deselect them, verifying their state changes correctly

Starting URL: https://the-internet.herokuapp.com/checkboxes

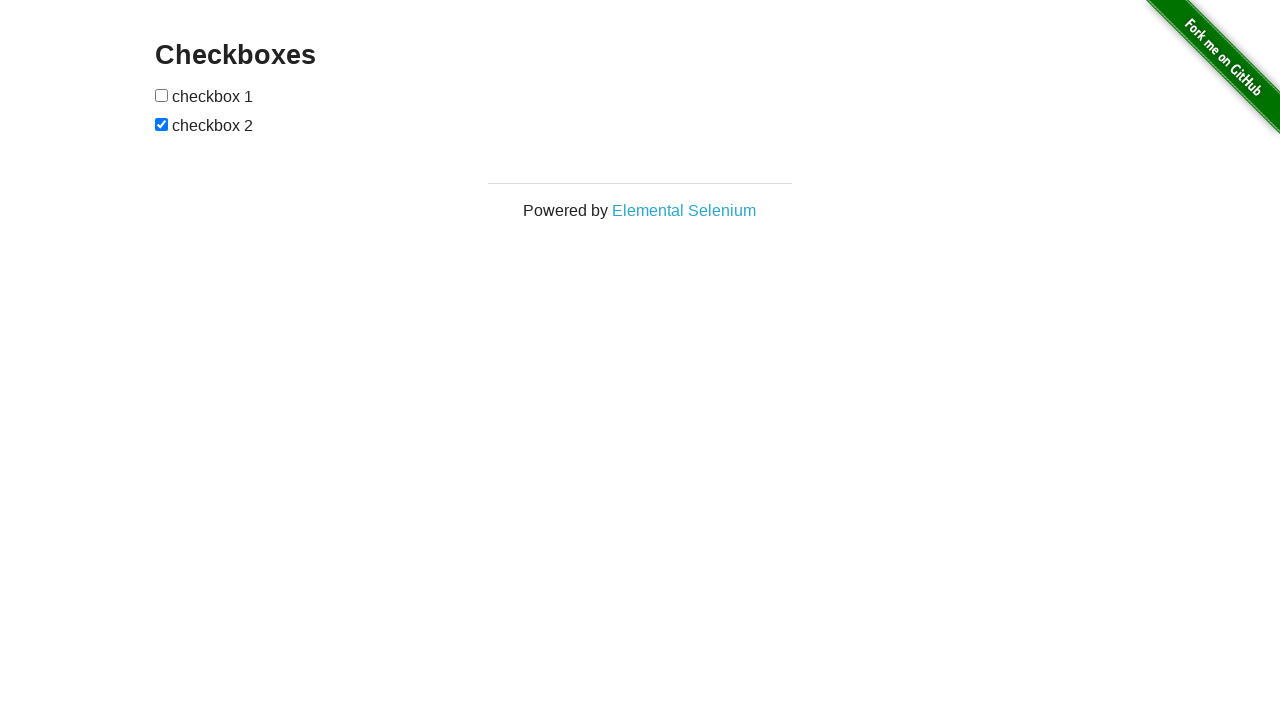

Clicked first checkbox to select it at (162, 95) on #checkboxes input >> nth=0
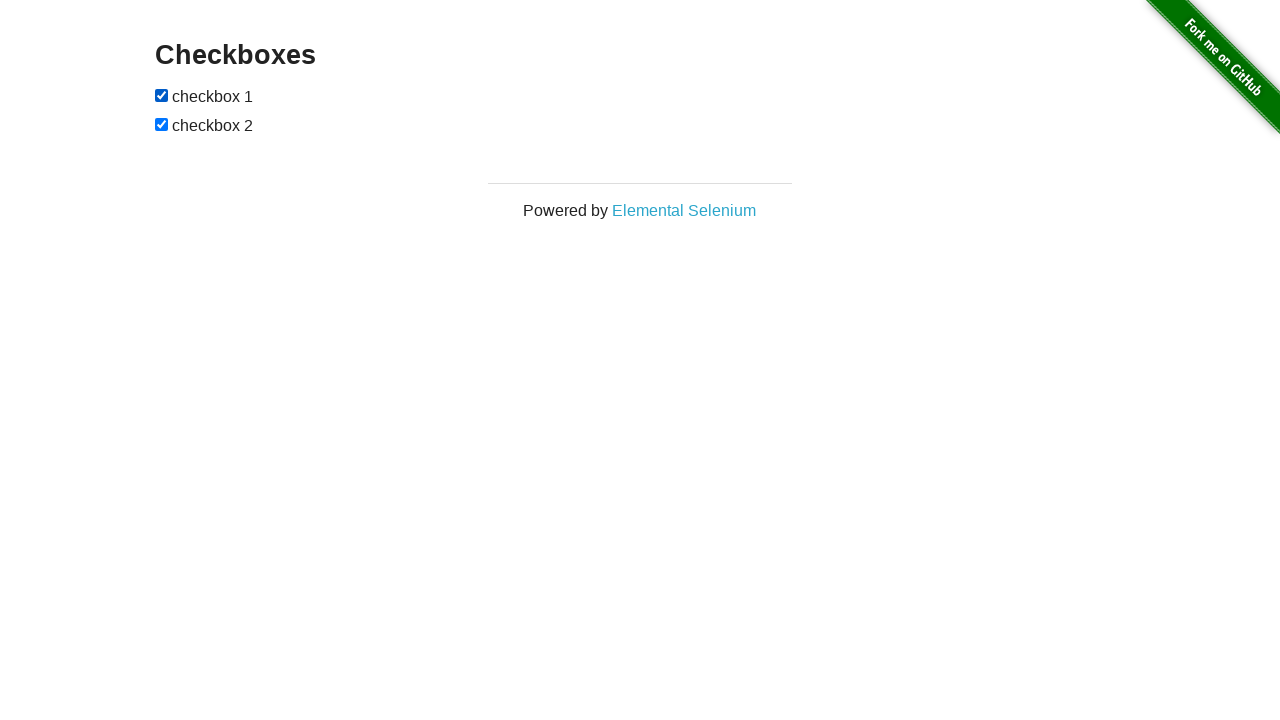

Verified first checkbox is selected
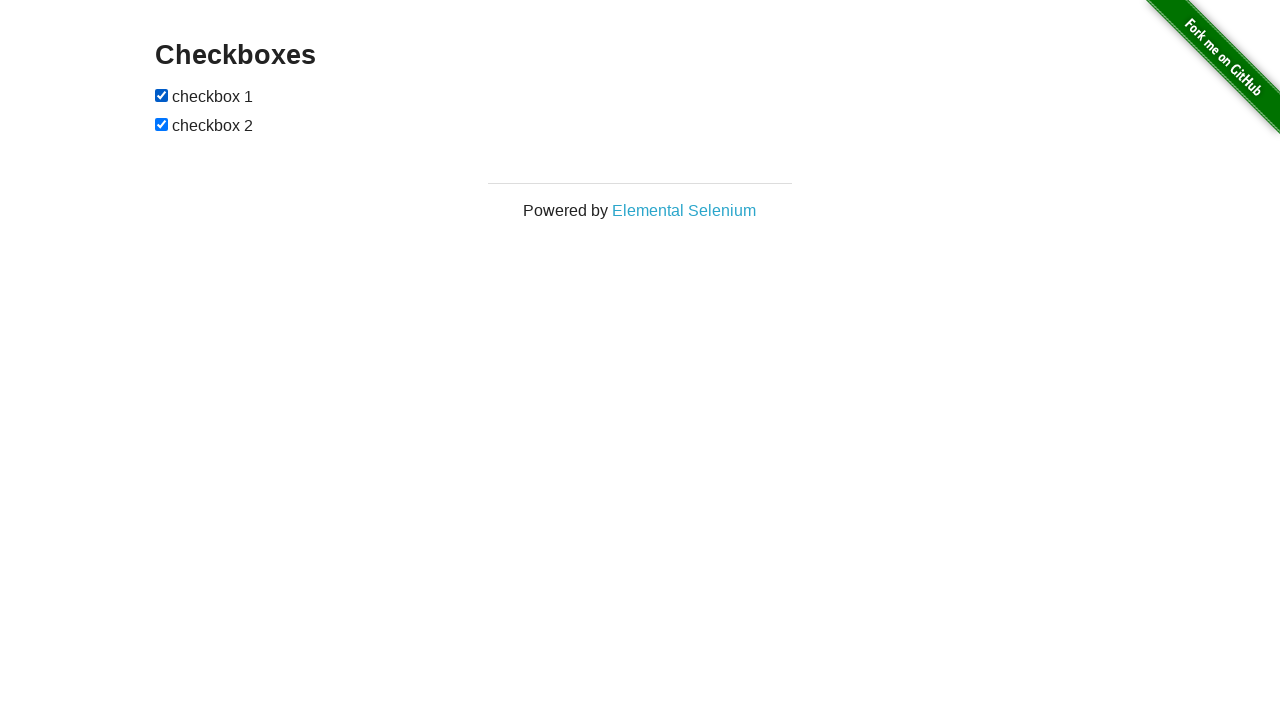

Verified second checkbox is selected
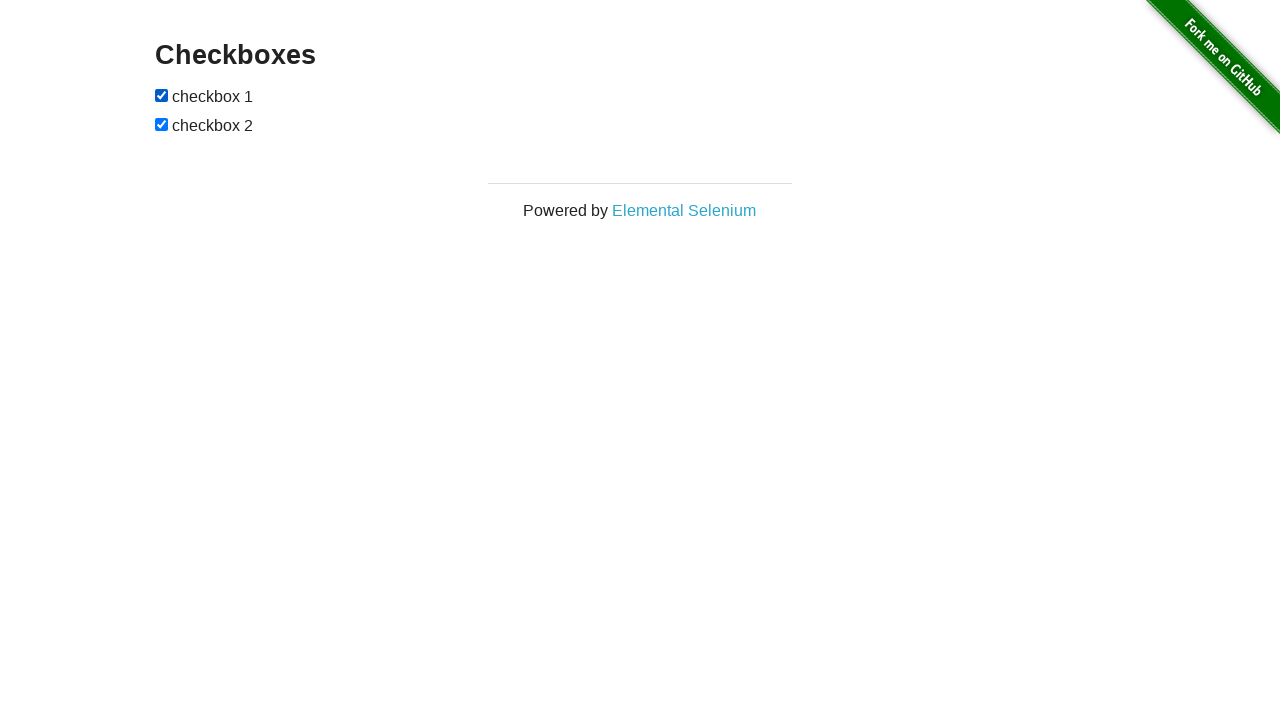

Clicked first checkbox to deselect it at (162, 95) on #checkboxes input >> nth=0
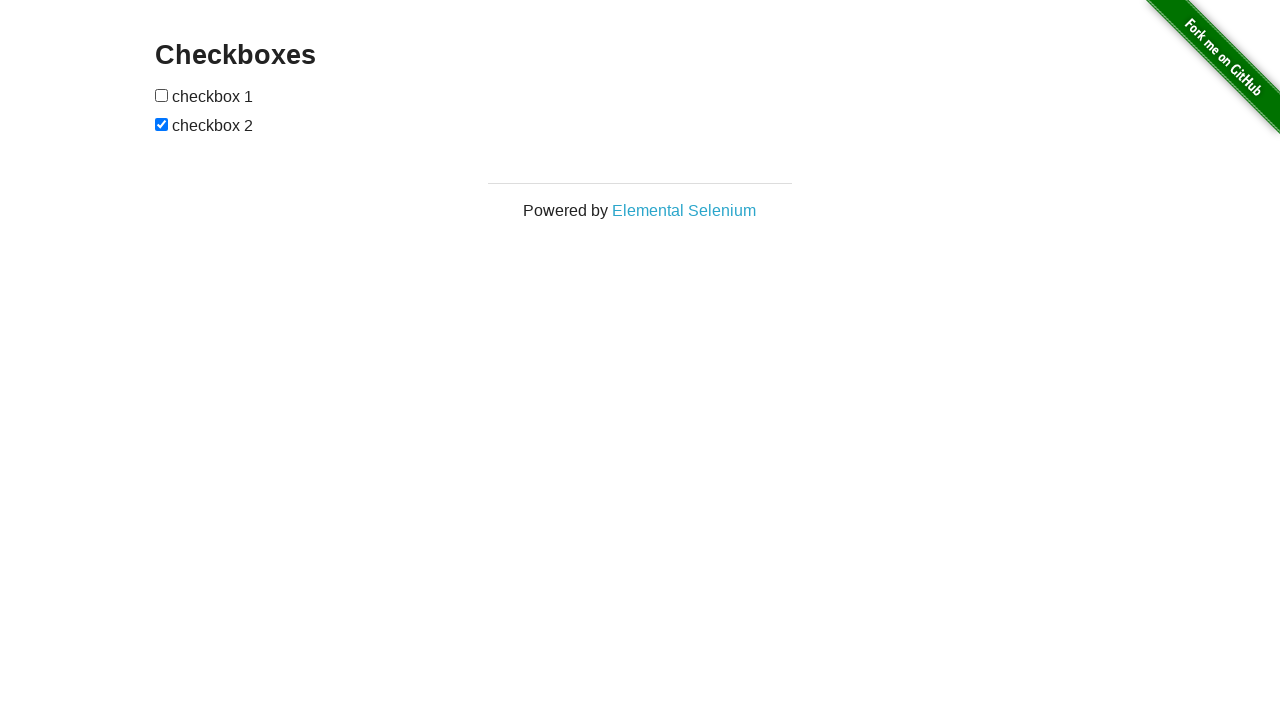

Clicked second checkbox to deselect it at (162, 124) on #checkboxes input >> nth=1
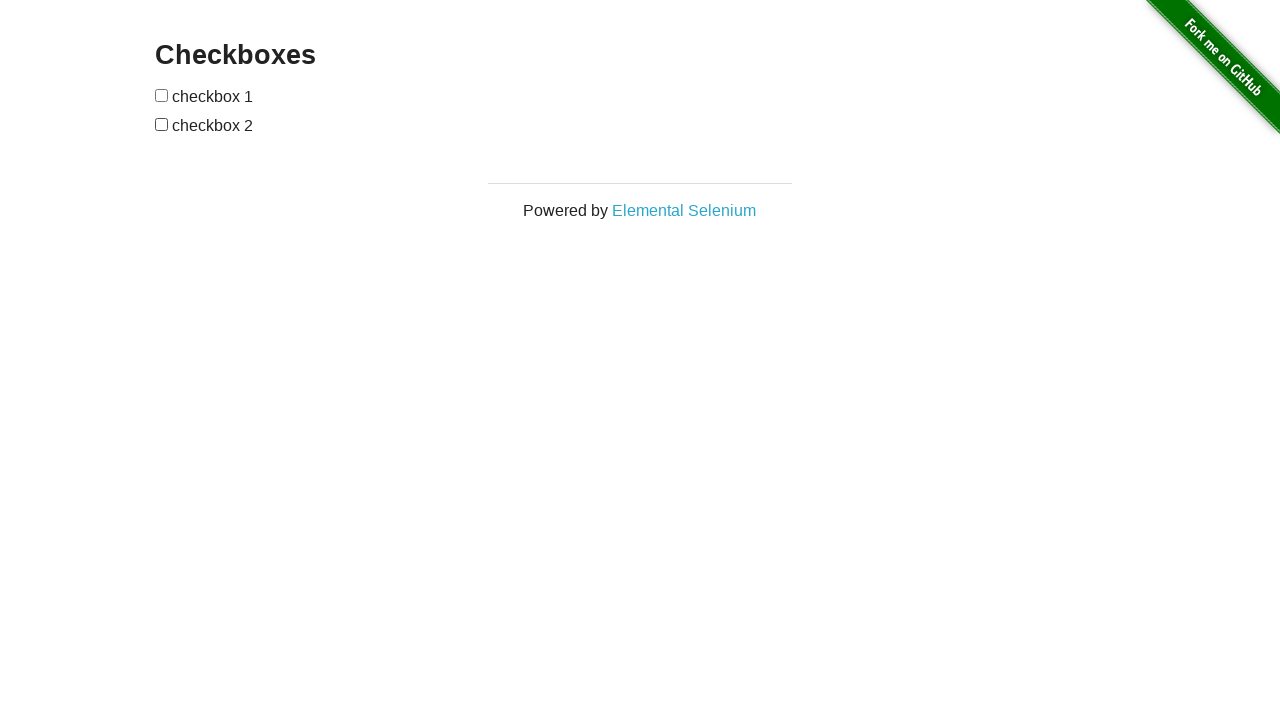

Verified first checkbox is deselected
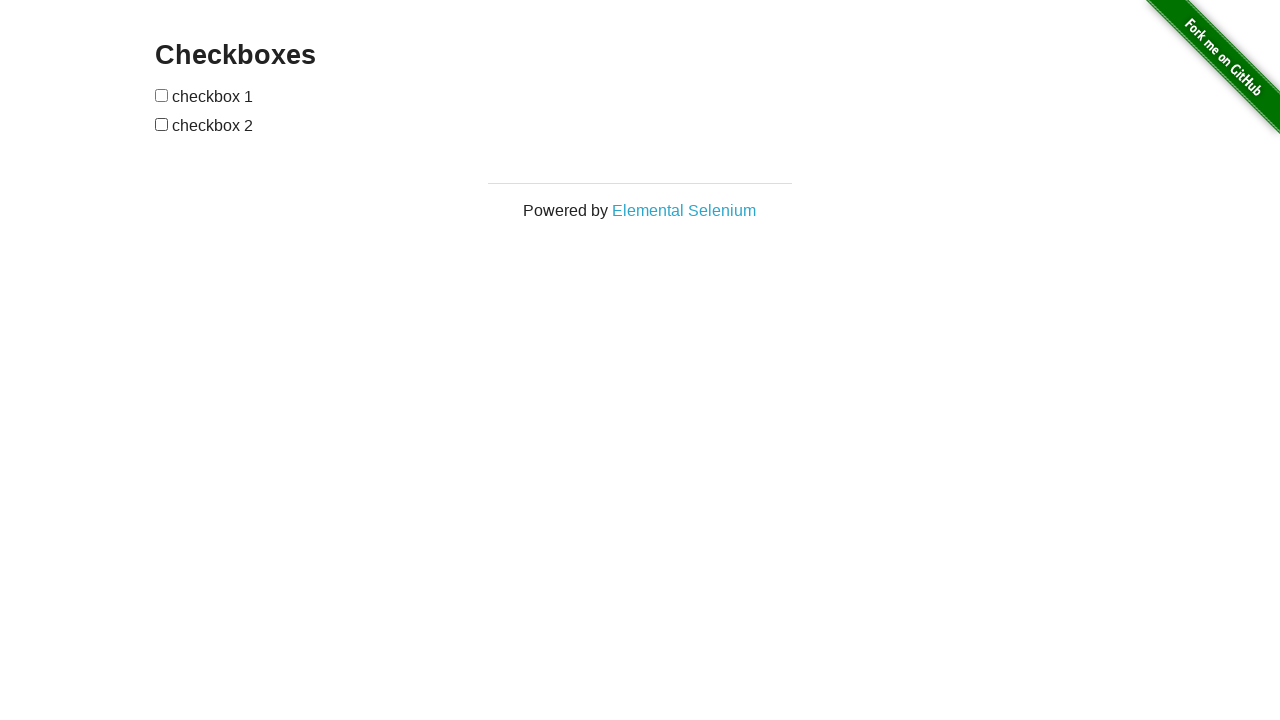

Verified second checkbox is deselected
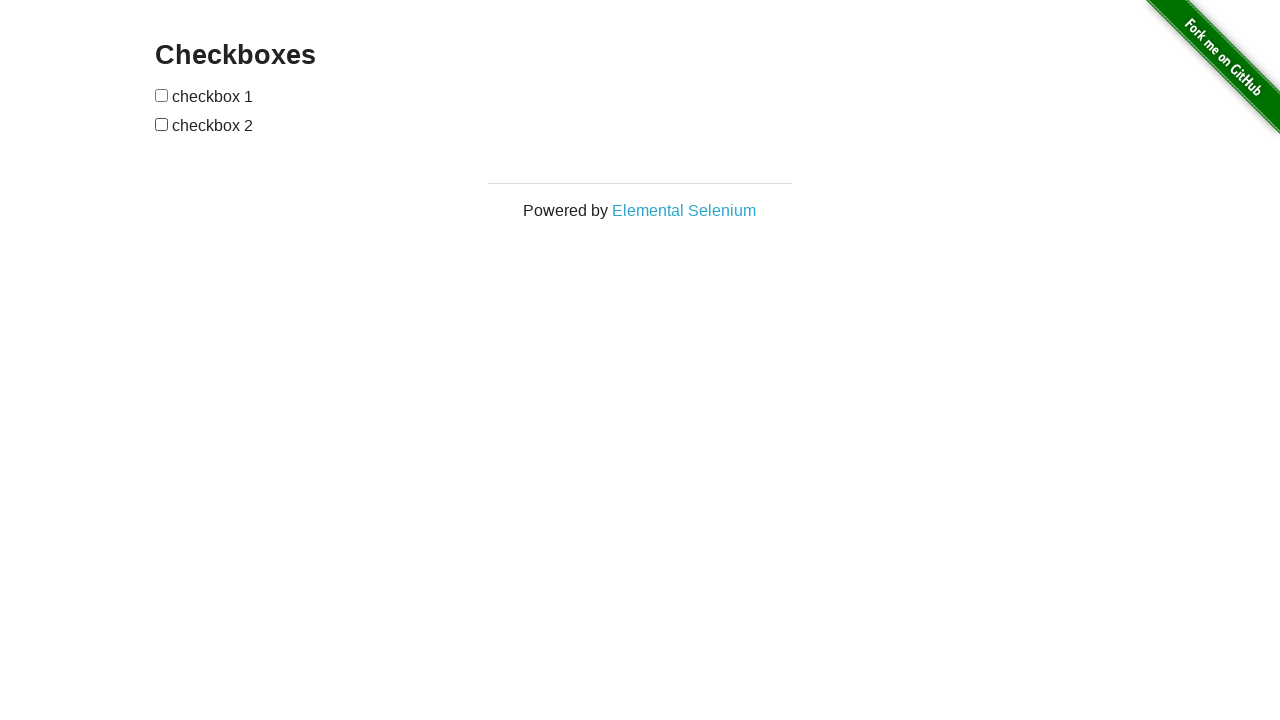

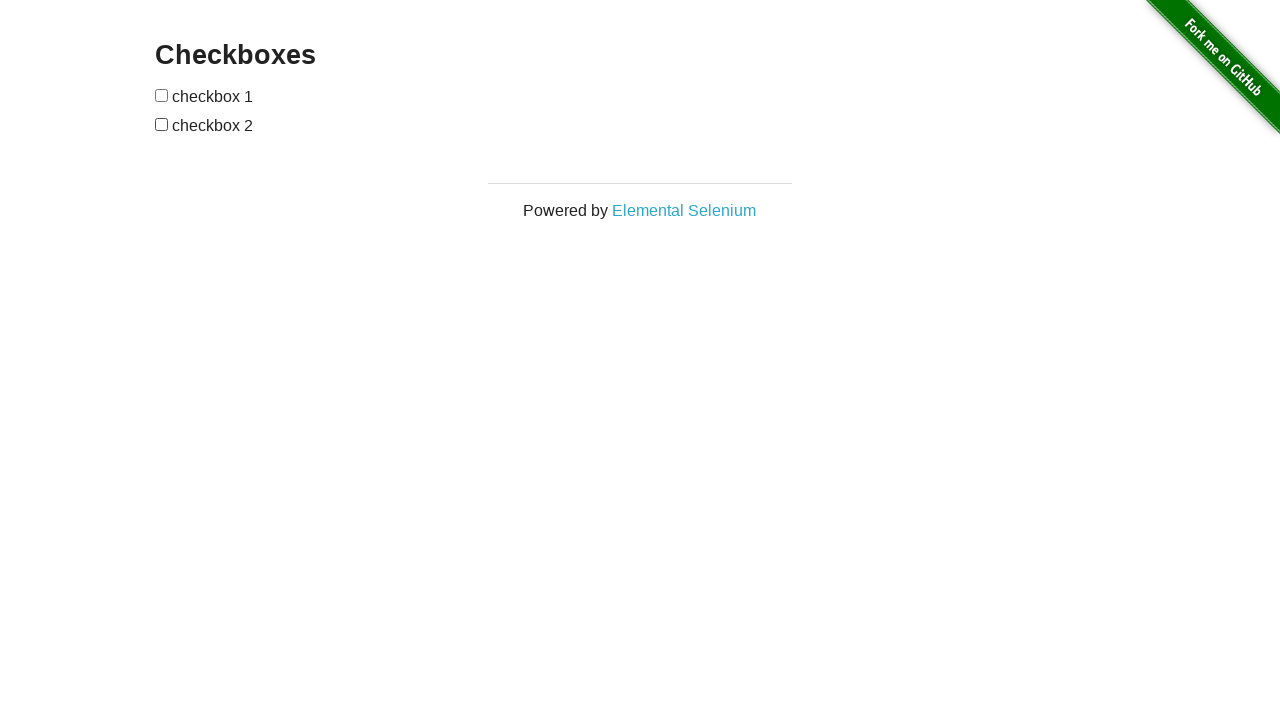